Verifies that clicking the Privacy Policy link in the footer opens the privacy page in a new tab

Starting URL: https://app.spoofcard.com/login

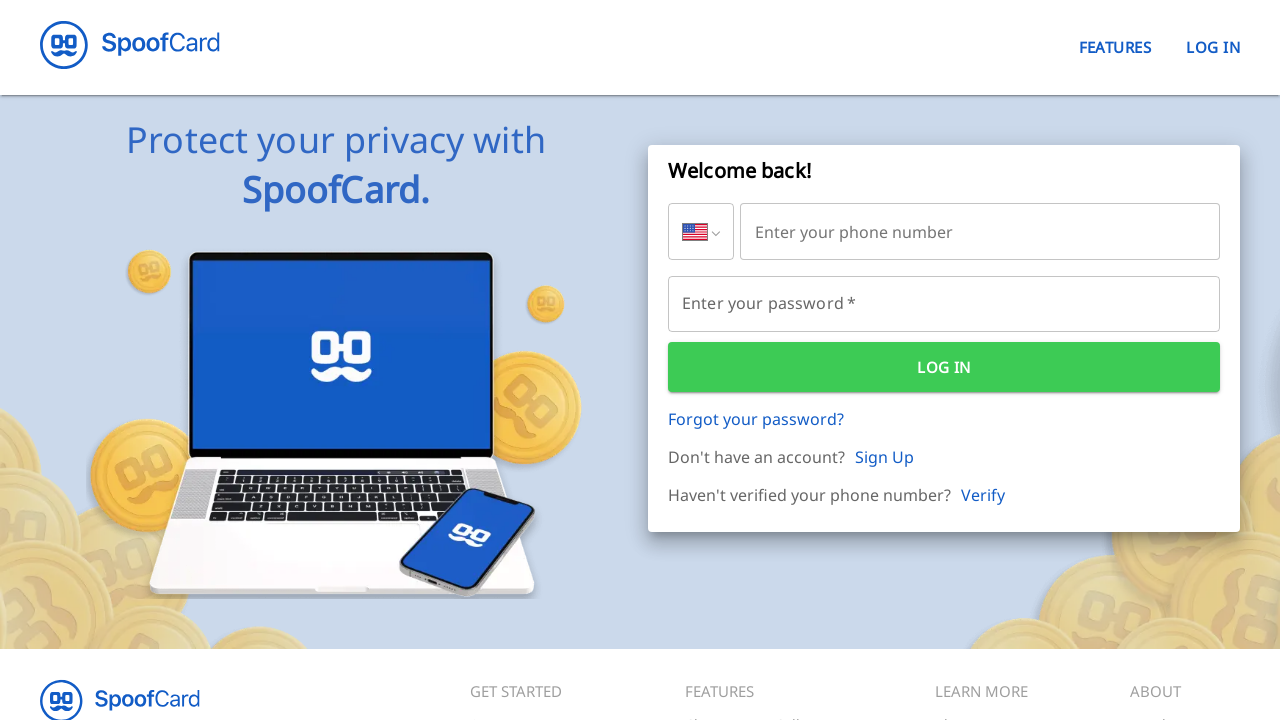

Clicked Privacy Policy link in footer at (1185, 552) on internal:role=link[name="Privacy Policy"i]
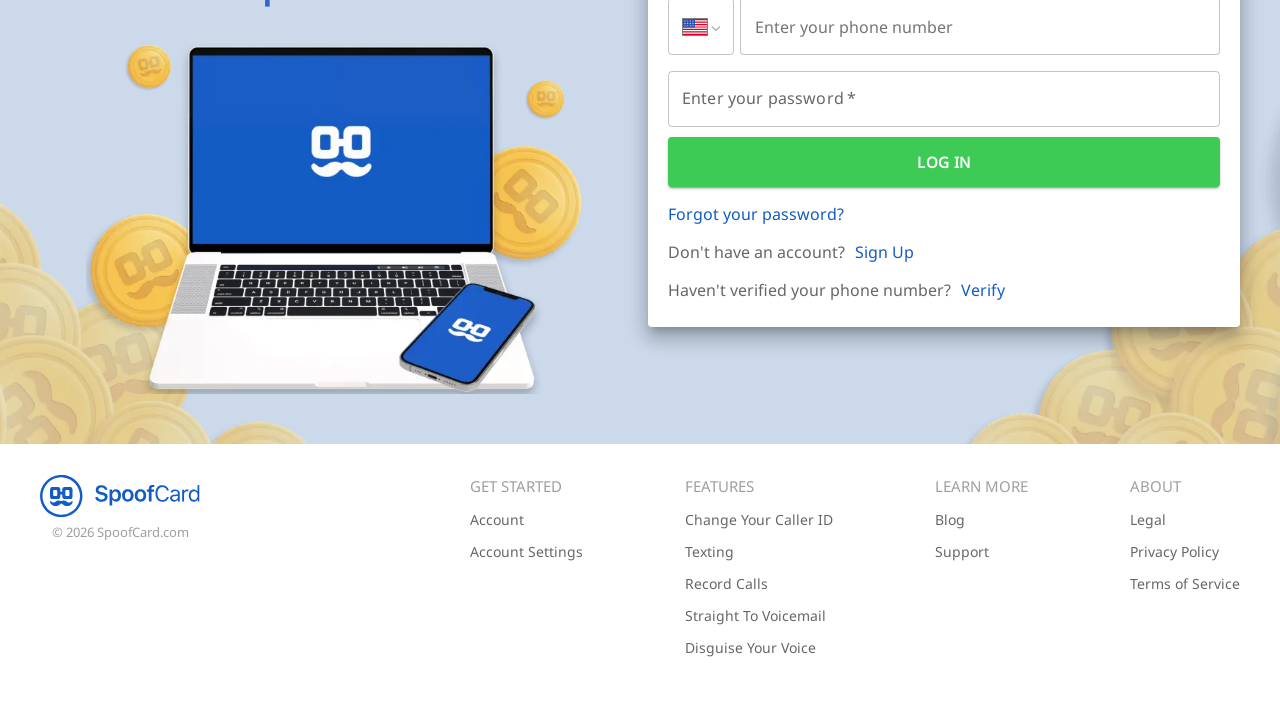

New tab opened with Privacy Policy link
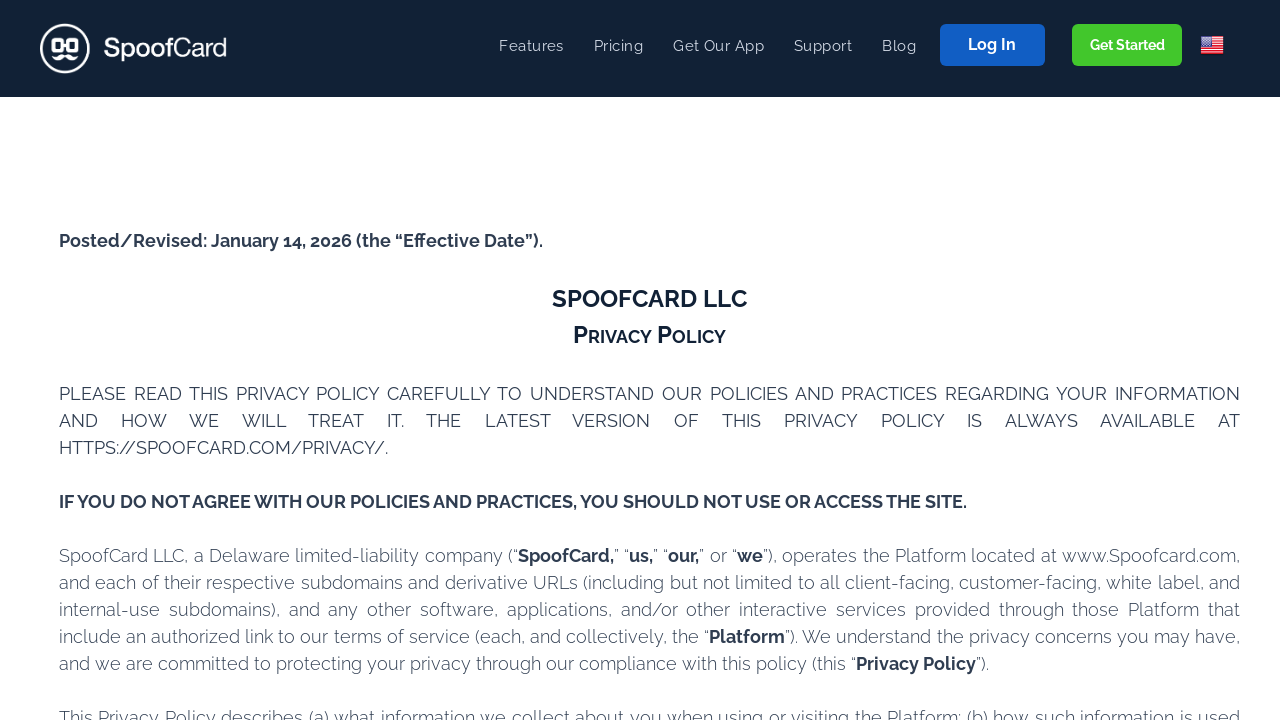

Privacy page fully loaded
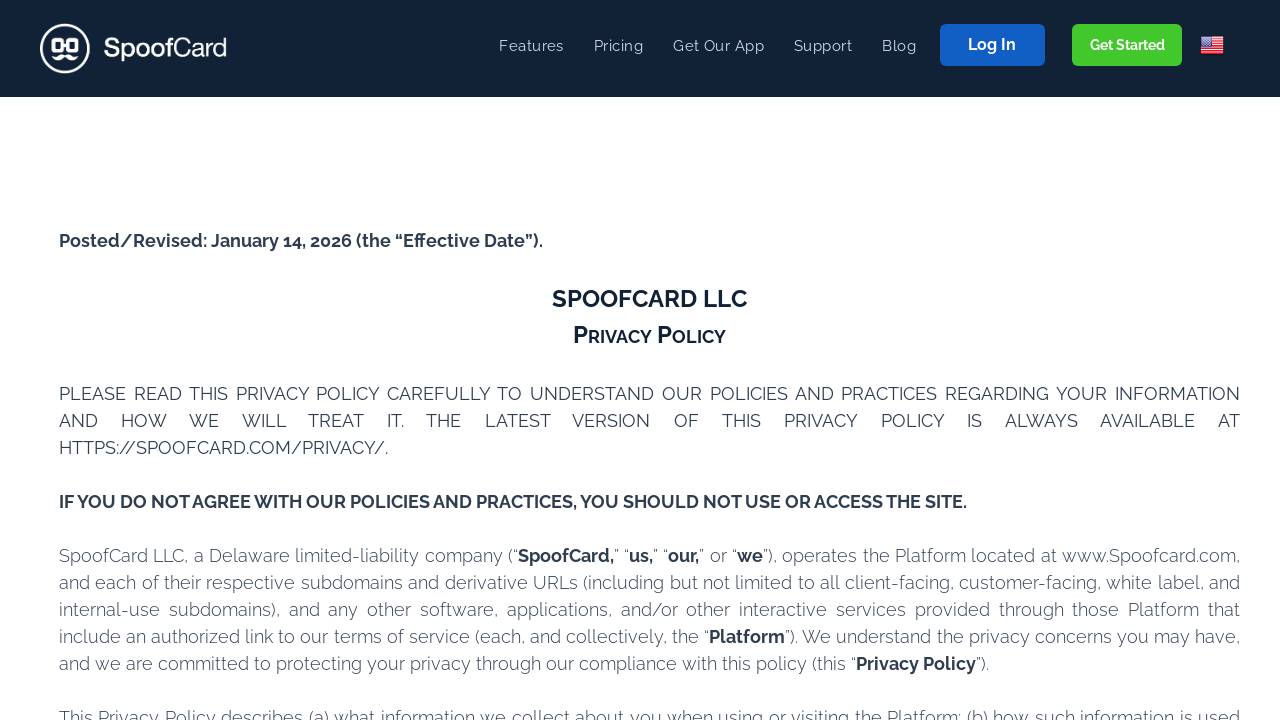

Verified URL contains 'spoofcard.com/privacy'
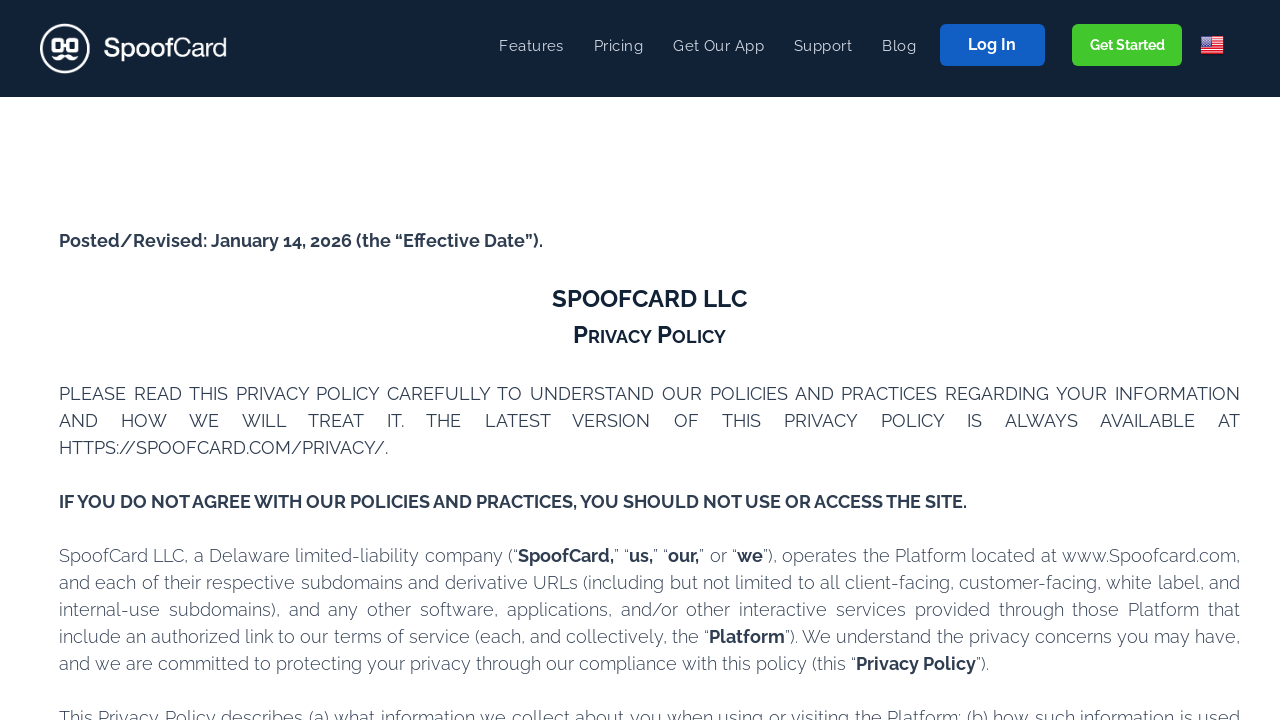

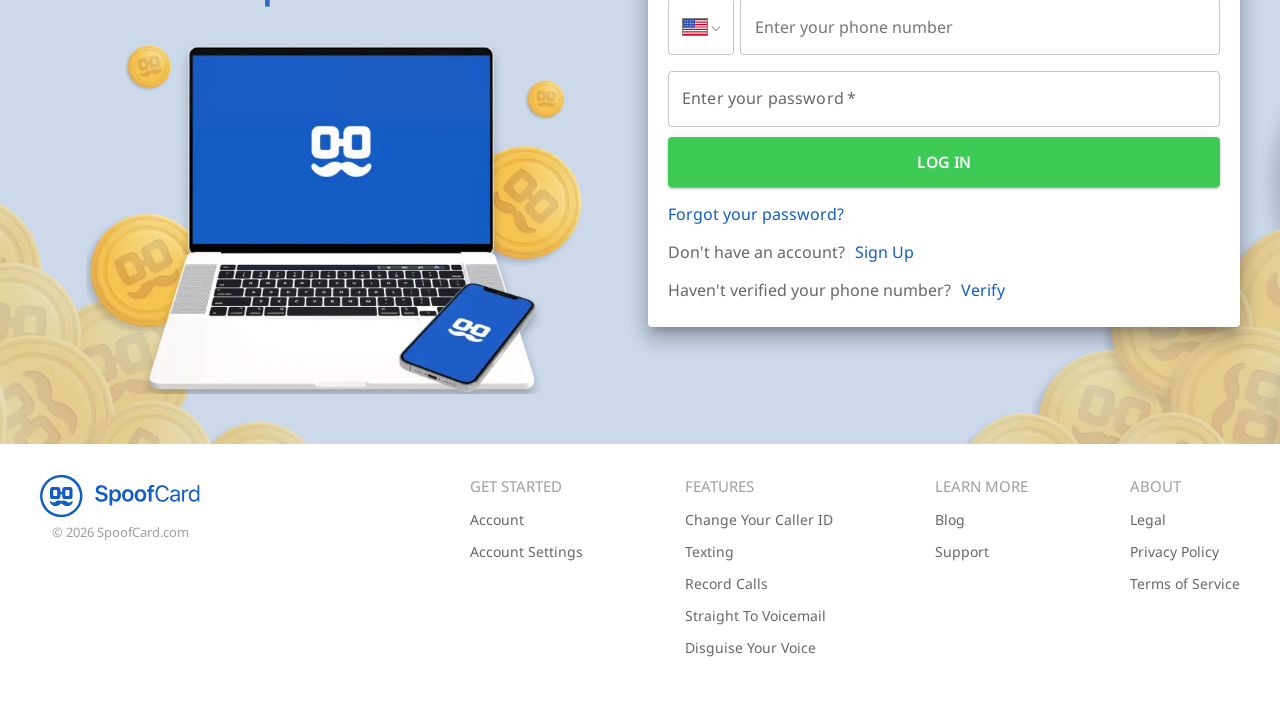